Tests the Wikipedia search widget on a test automation practice page by entering a search term and clicking submit, then waiting for results to appear

Starting URL: https://testautomationpractice.blogspot.com/

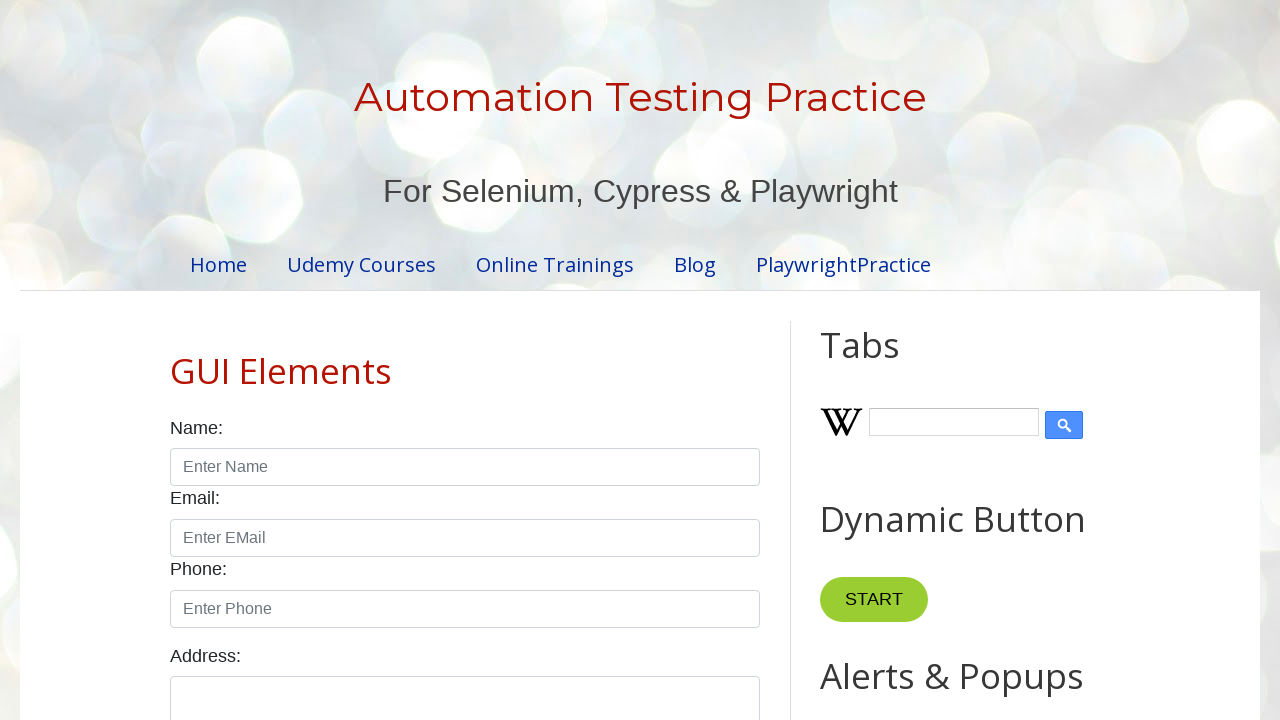

Filled Wikipedia search input with 'Cake' on input#Wikipedia1_wikipedia-search-input
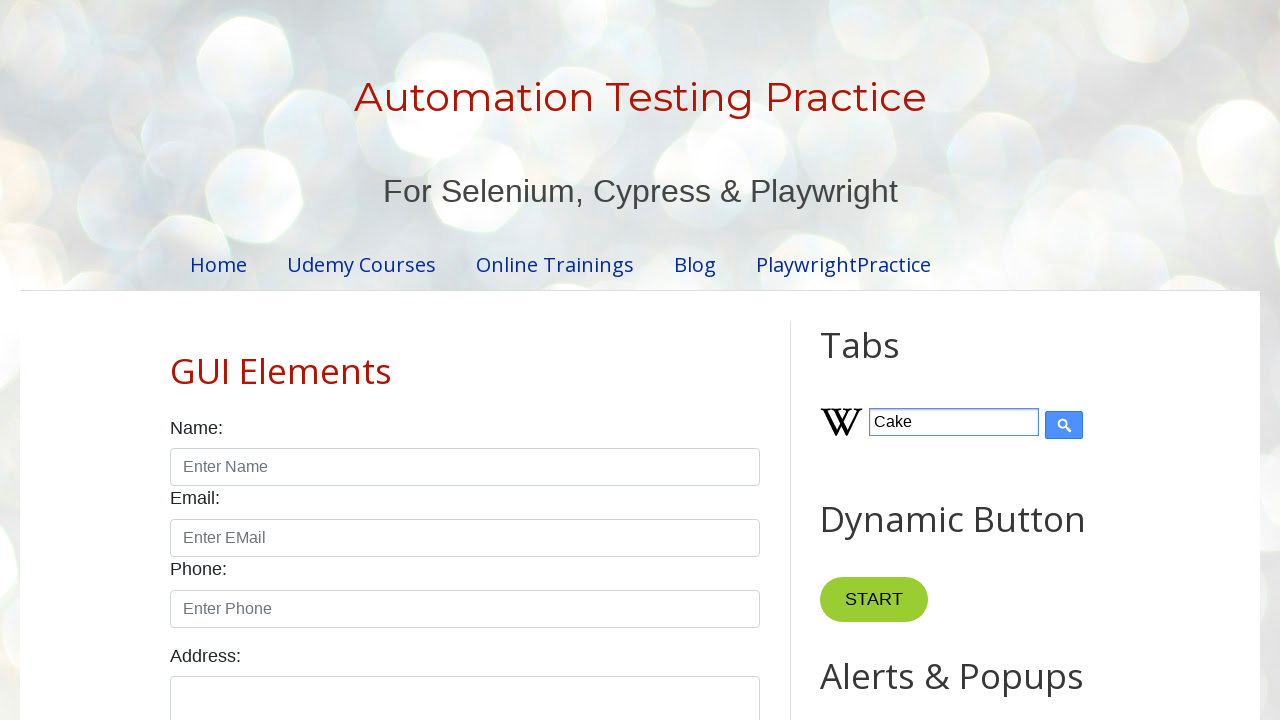

Clicked Wikipedia search submit button at (1064, 425) on input[type='submit']
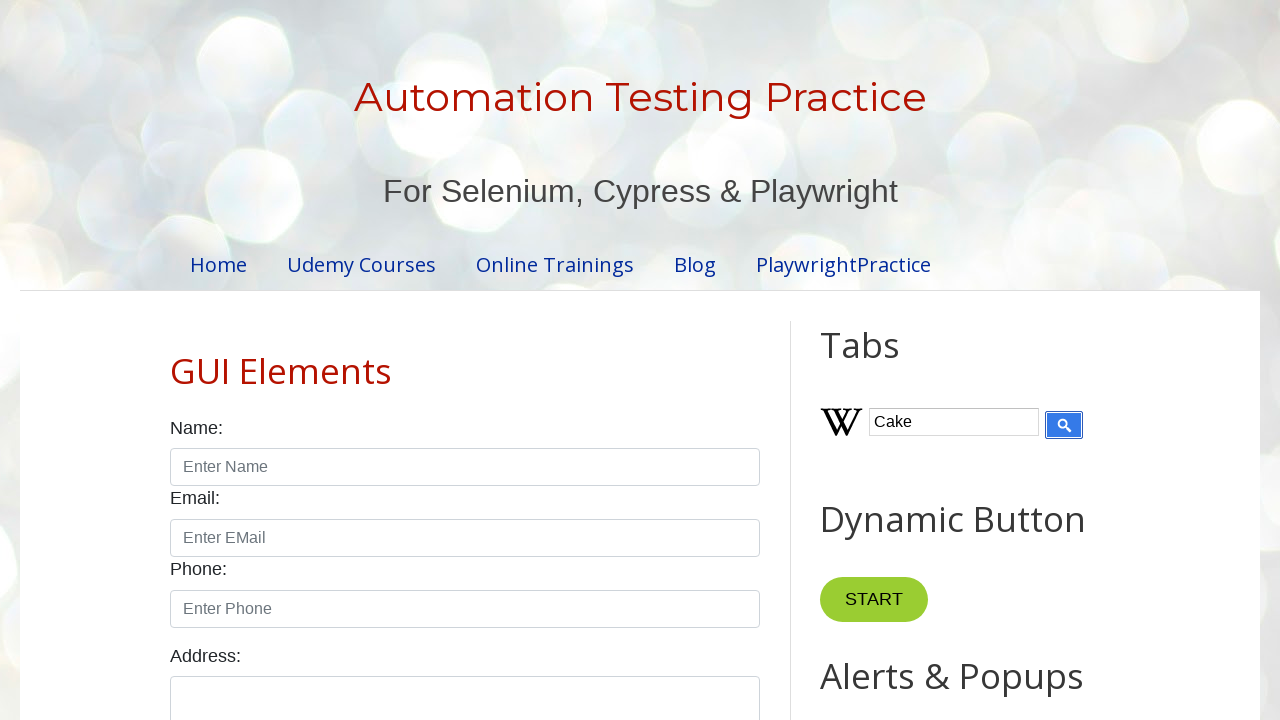

Wikipedia search results appeared
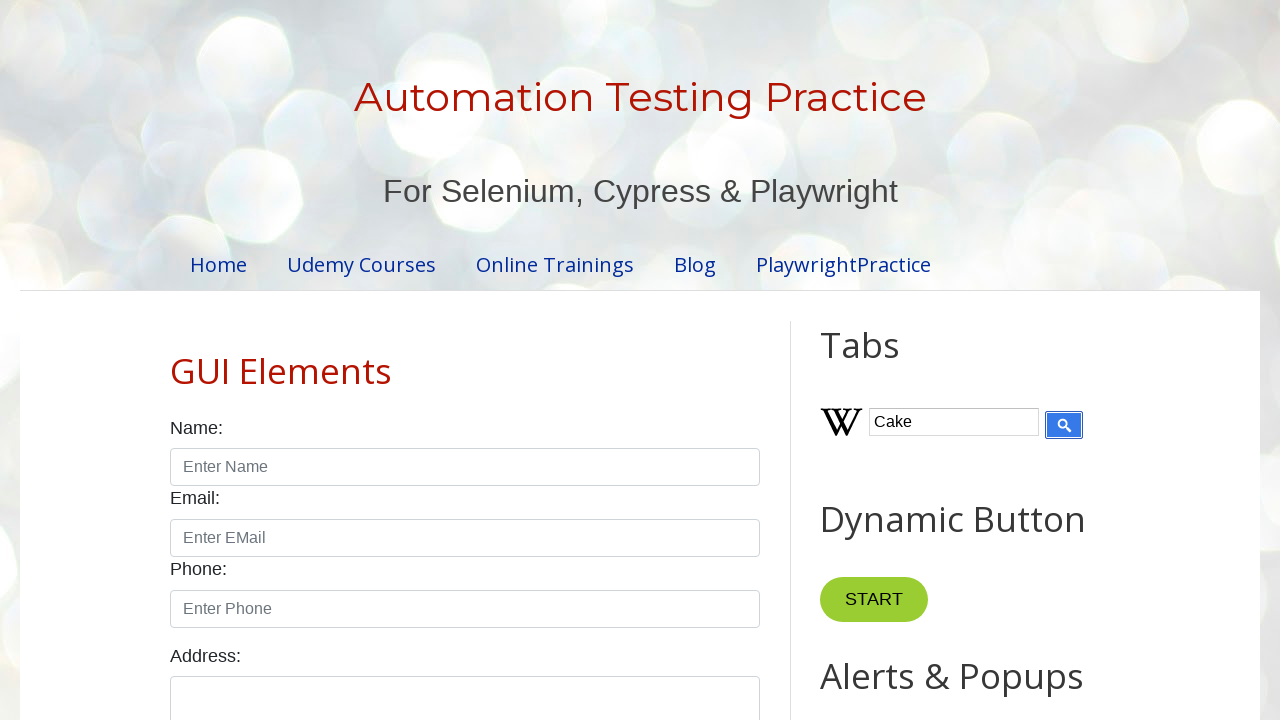

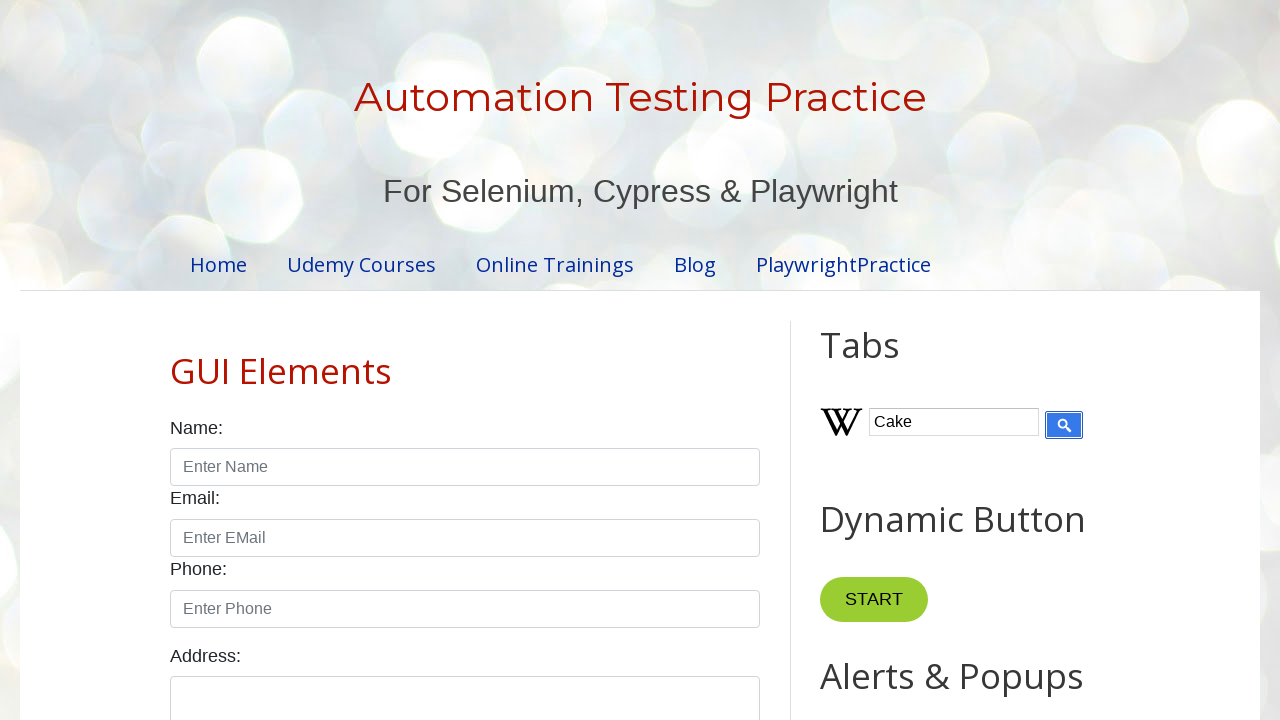